Tests checkbox functionality by verifying the initial state of multiple sport checkboxes and toggling them based on their current state

Starting URL: http://test.rubywatir.com/index.php

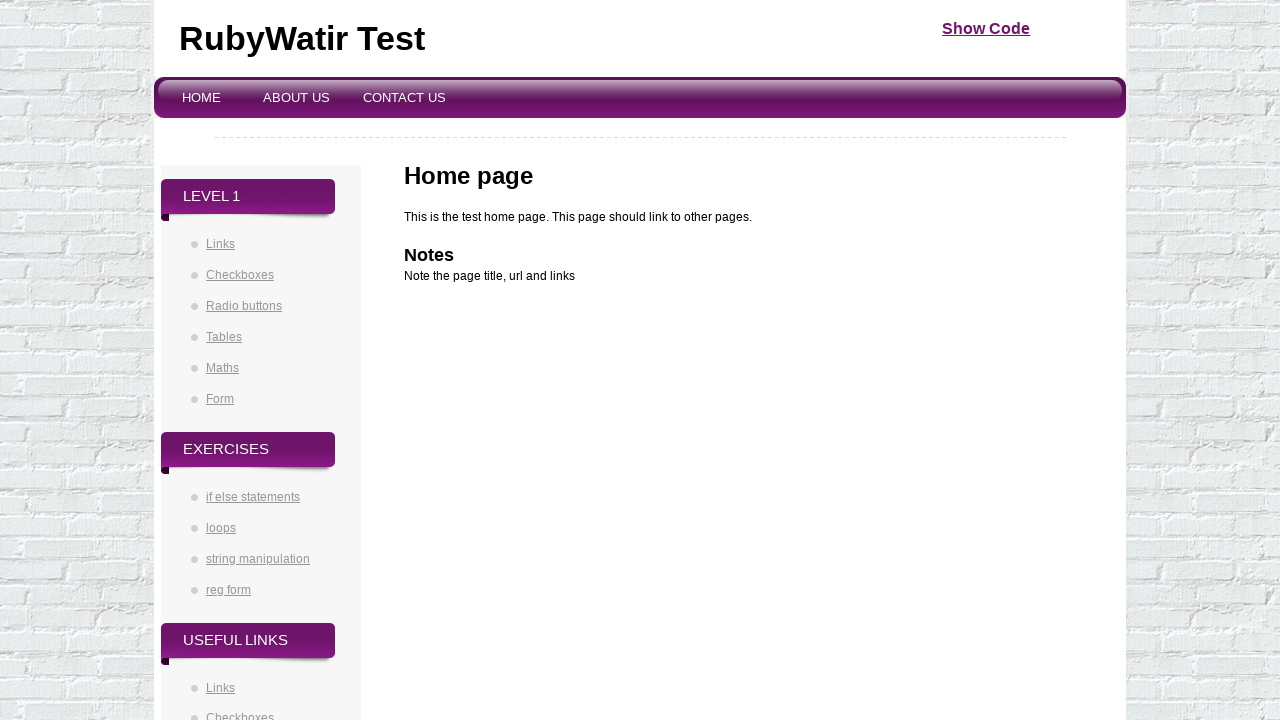

Clicked on Checkboxes link to navigate to checkboxes page at (240, 275) on xpath=//*[text()='Checkboxes']
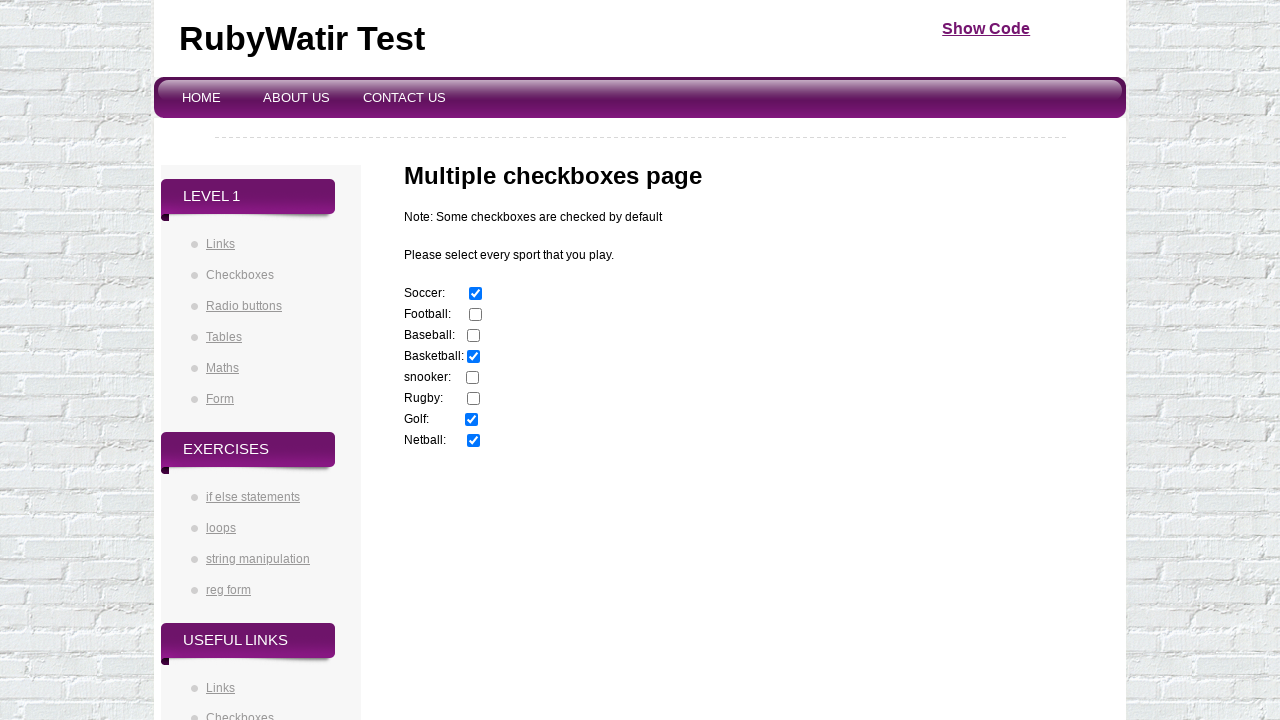

Verified soccer checkbox is checked
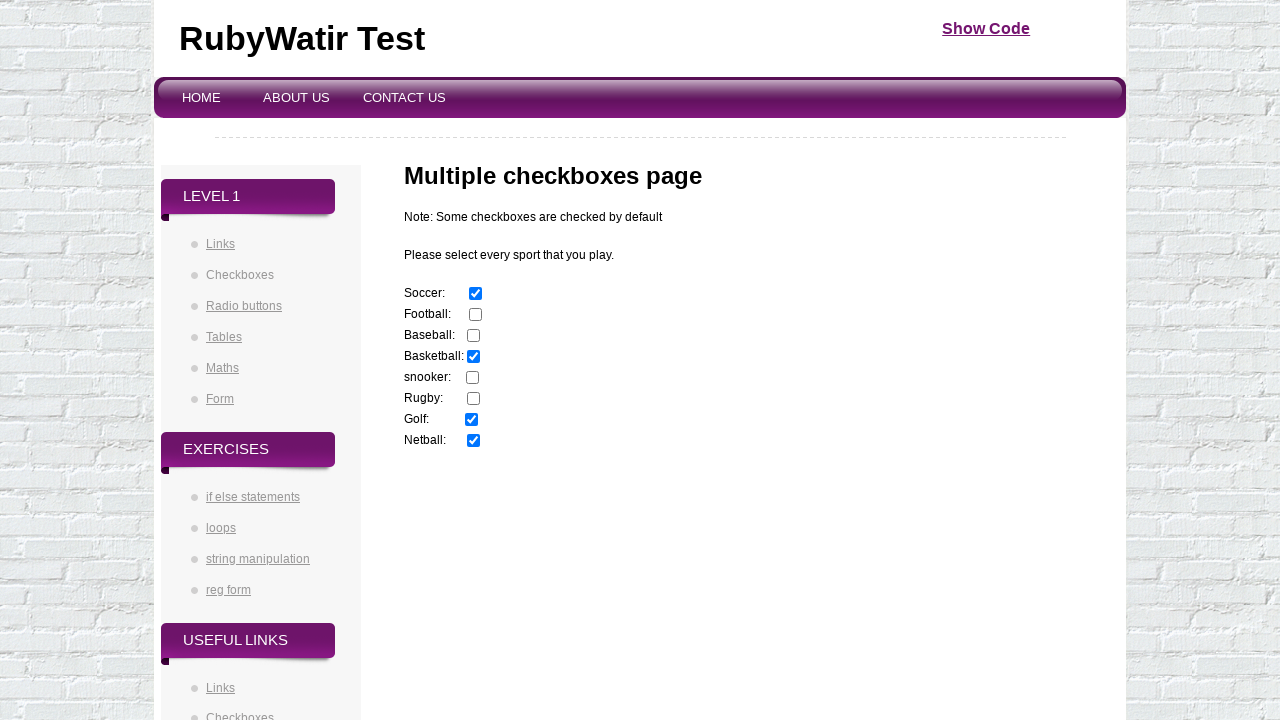

Unchecked soccer checkbox at (476, 294) on xpath=//*[@value='soccer']
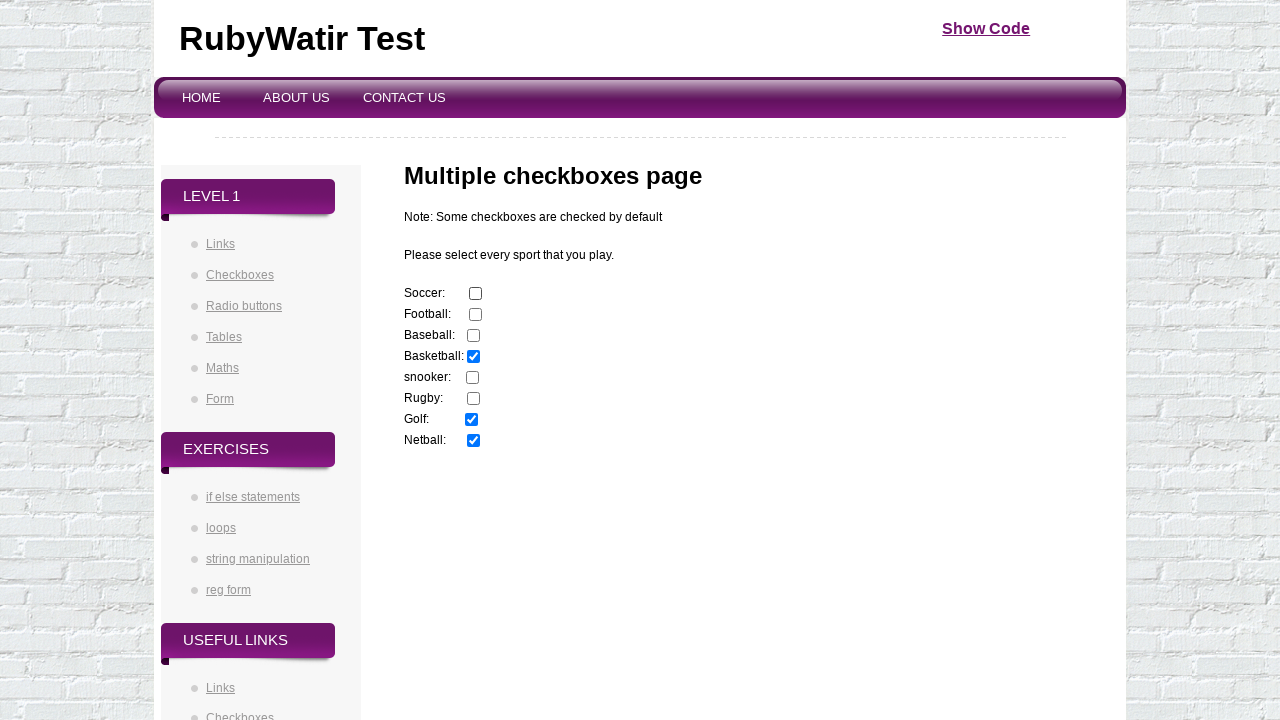

Verified football checkbox is unchecked
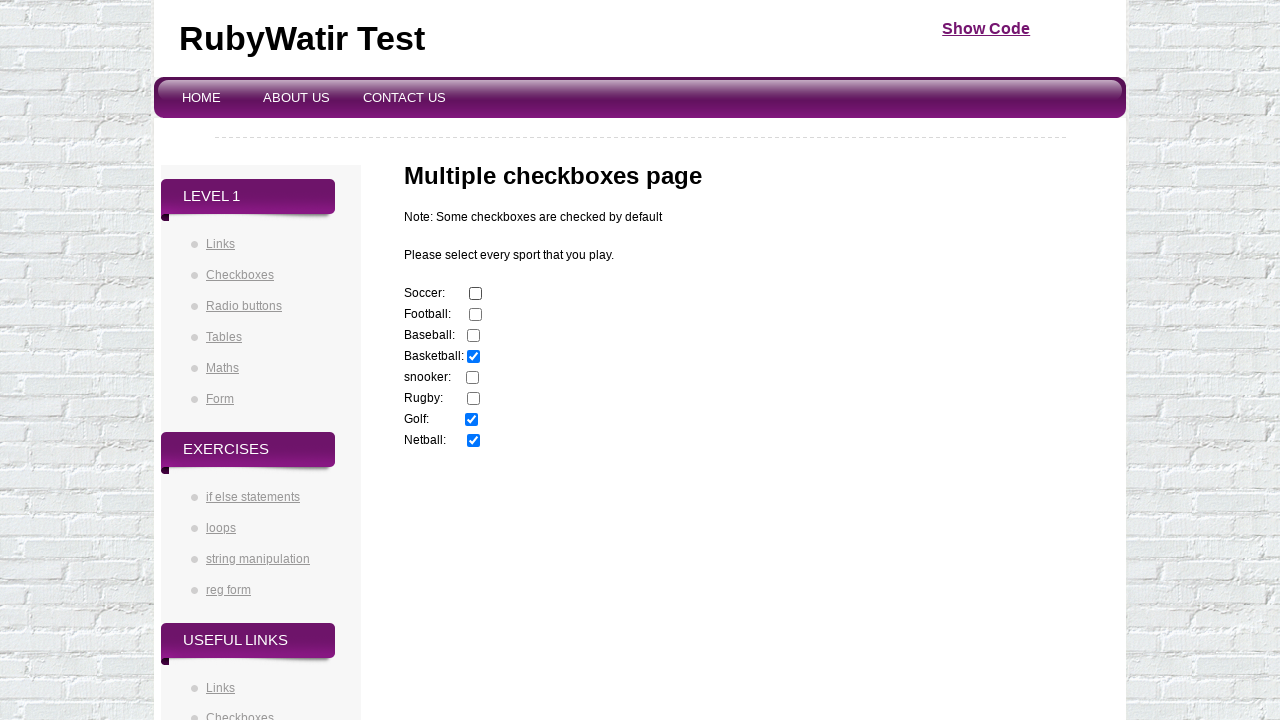

Checked football checkbox at (476, 315) on xpath=//*[@value='football']
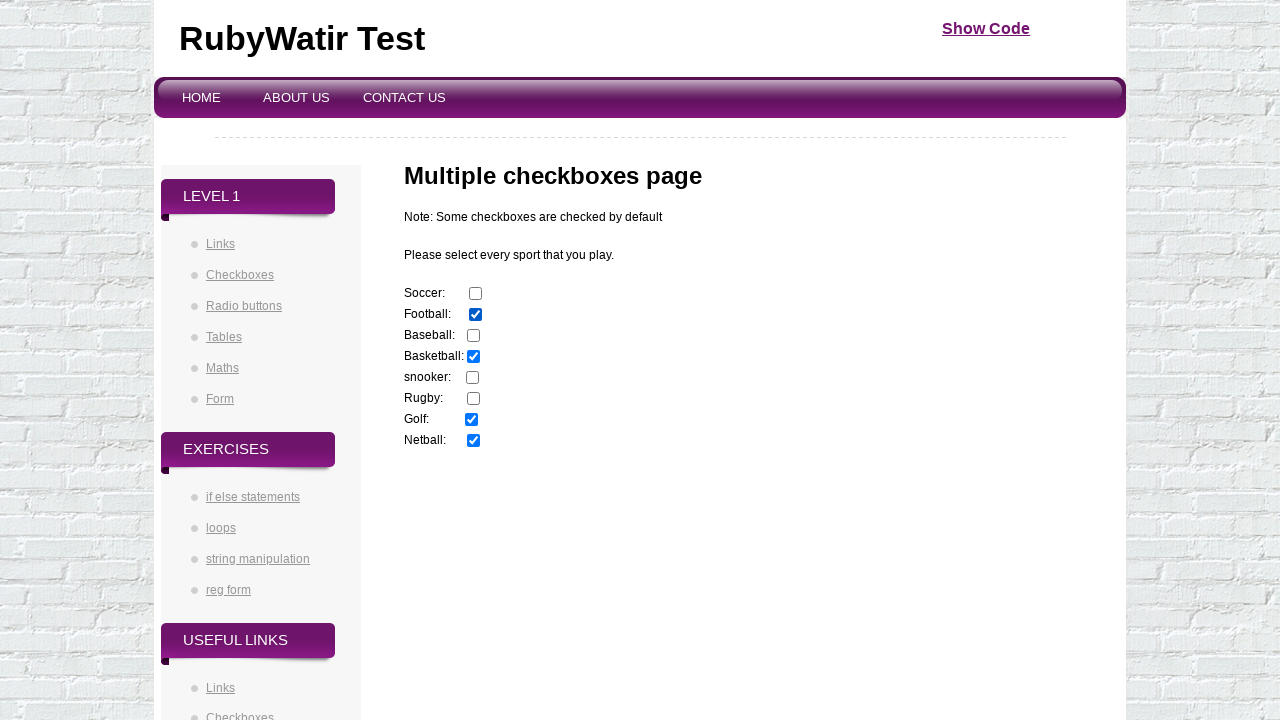

Verified baseball checkbox is unchecked
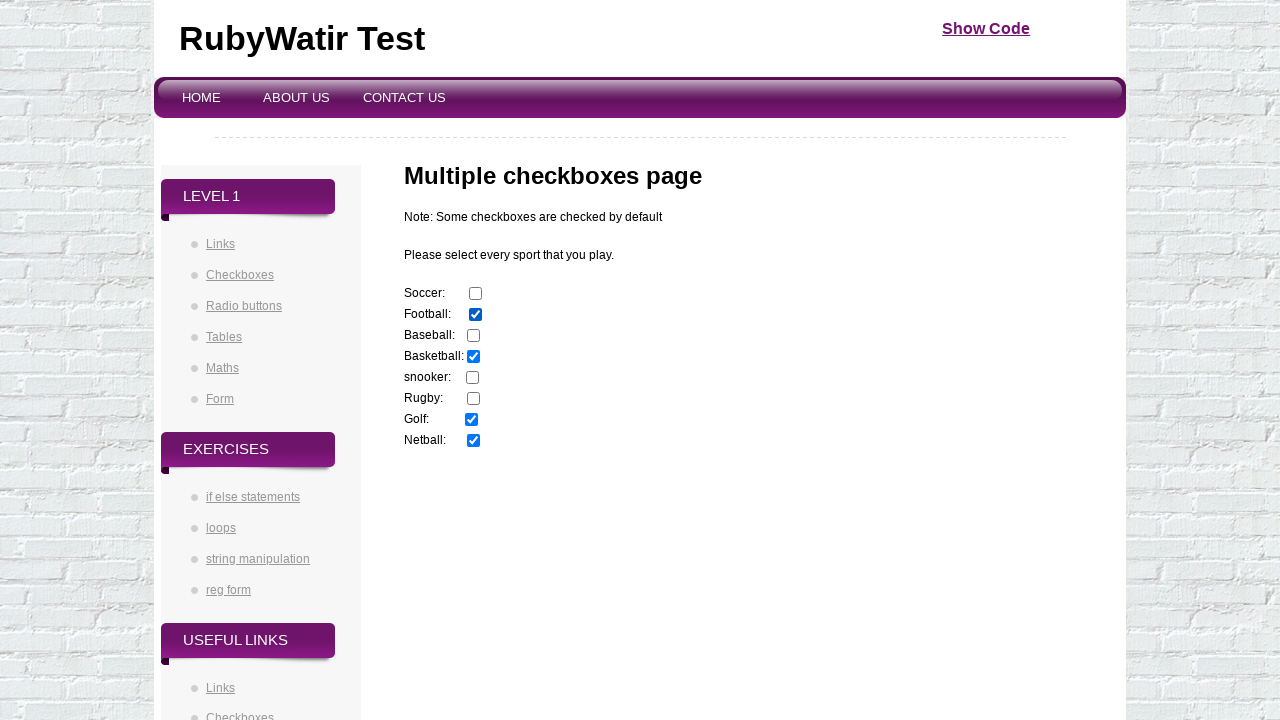

Checked baseball checkbox at (474, 336) on xpath=//*[@value='baseball']
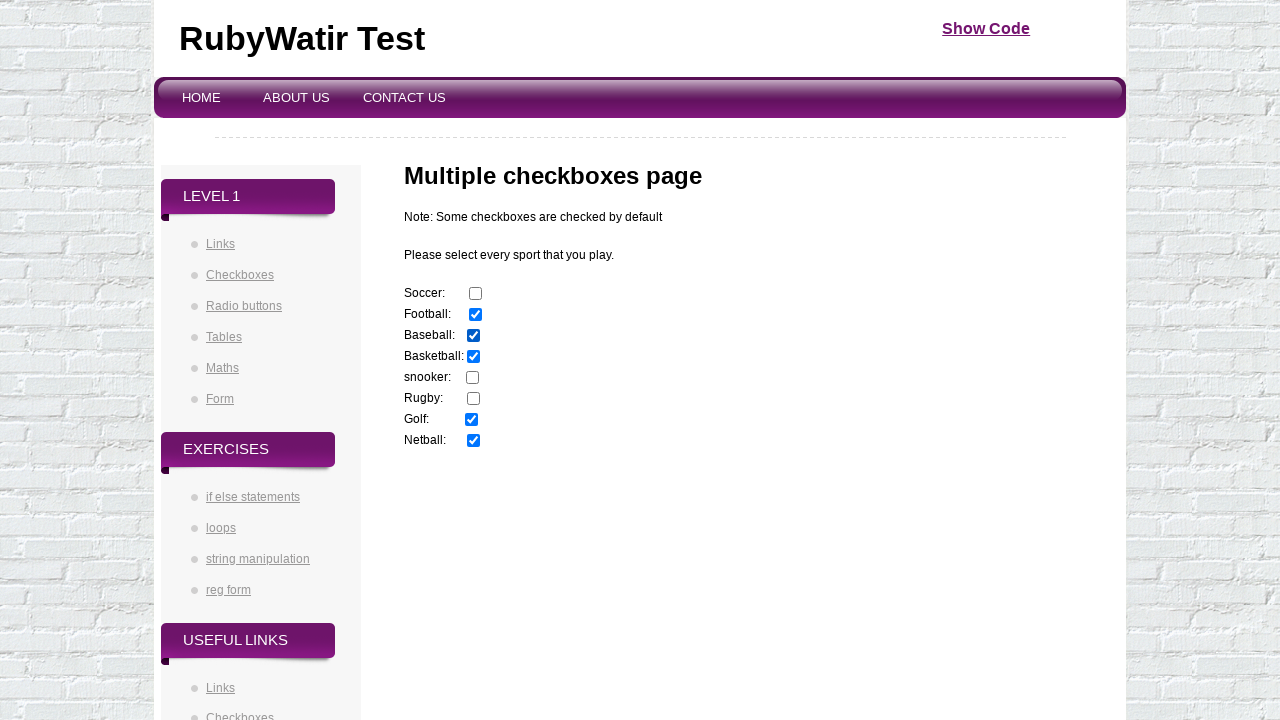

Verified basketball checkbox is checked
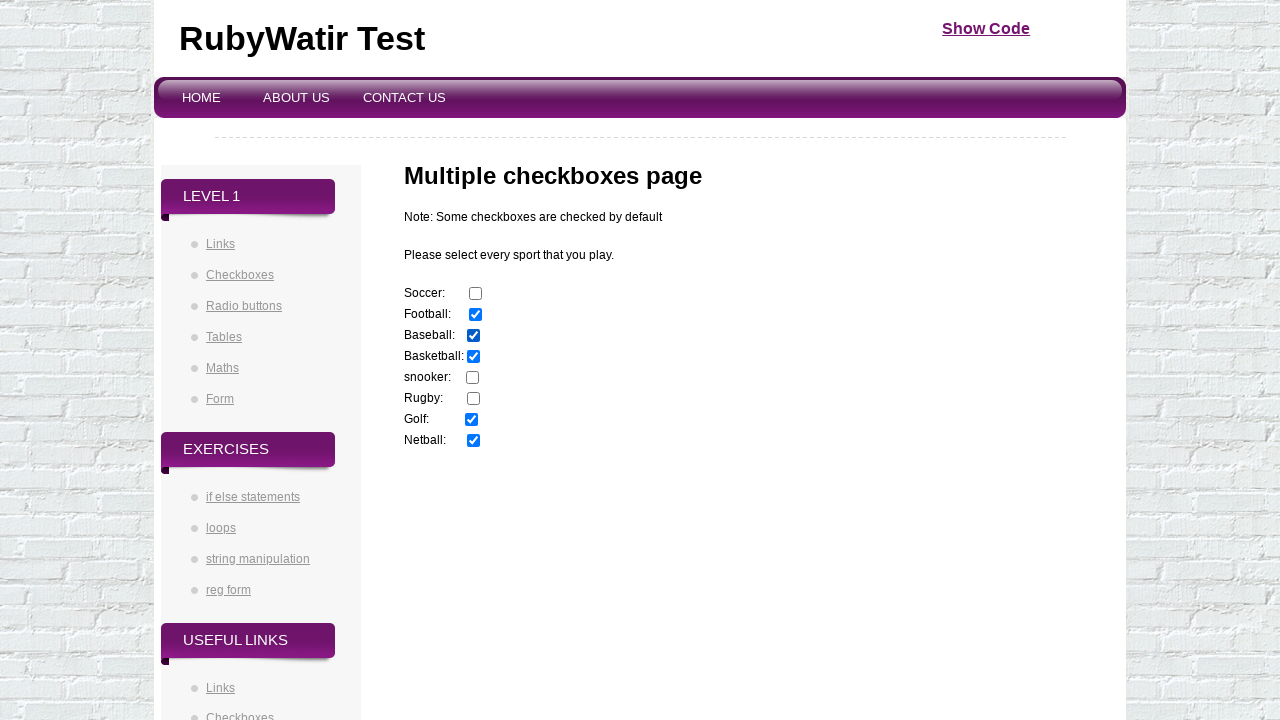

Unchecked basketball checkbox at (474, 357) on xpath=//*[@value='basketball']
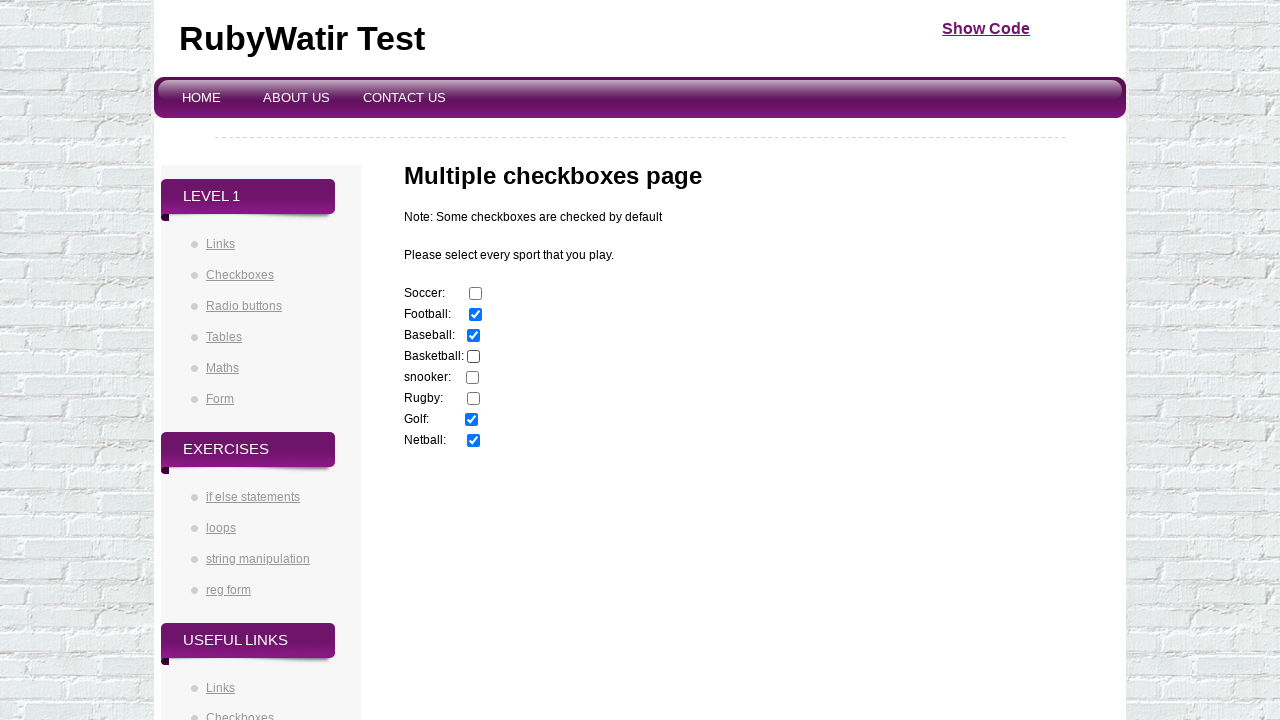

Verified snooker checkbox is unchecked
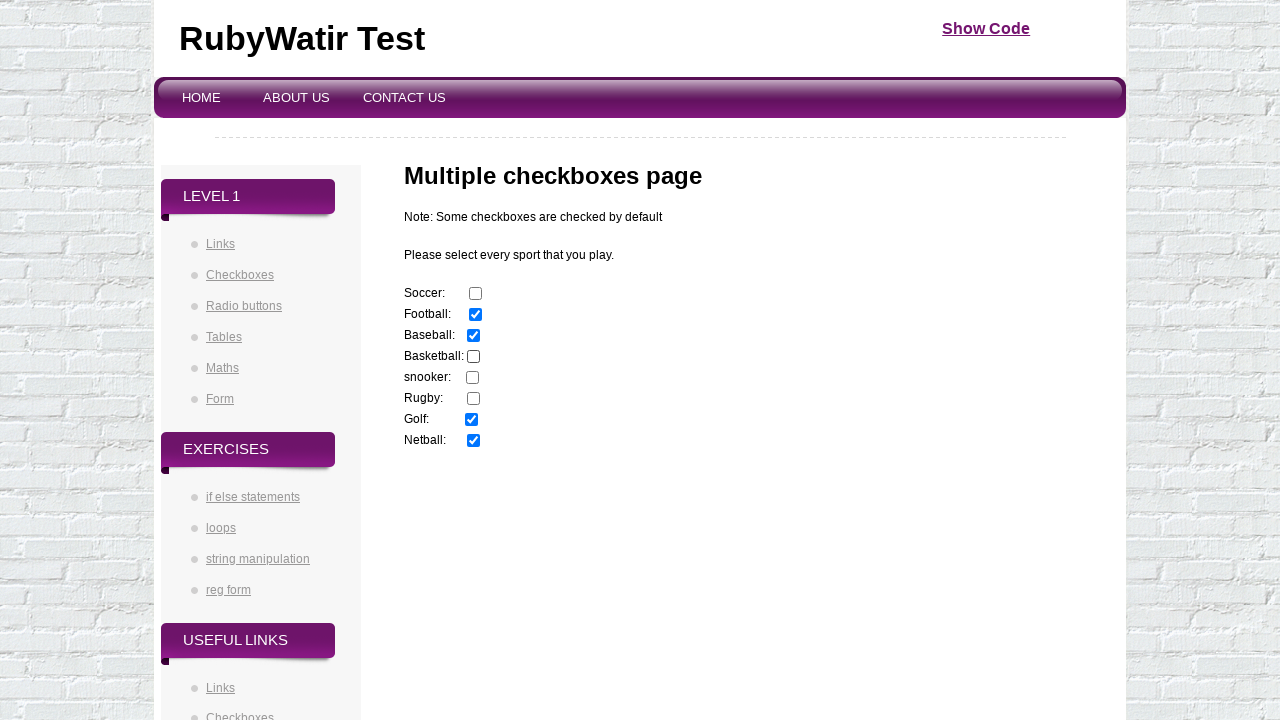

Checked snooker checkbox at (472, 378) on xpath=//*[@value='snooker']
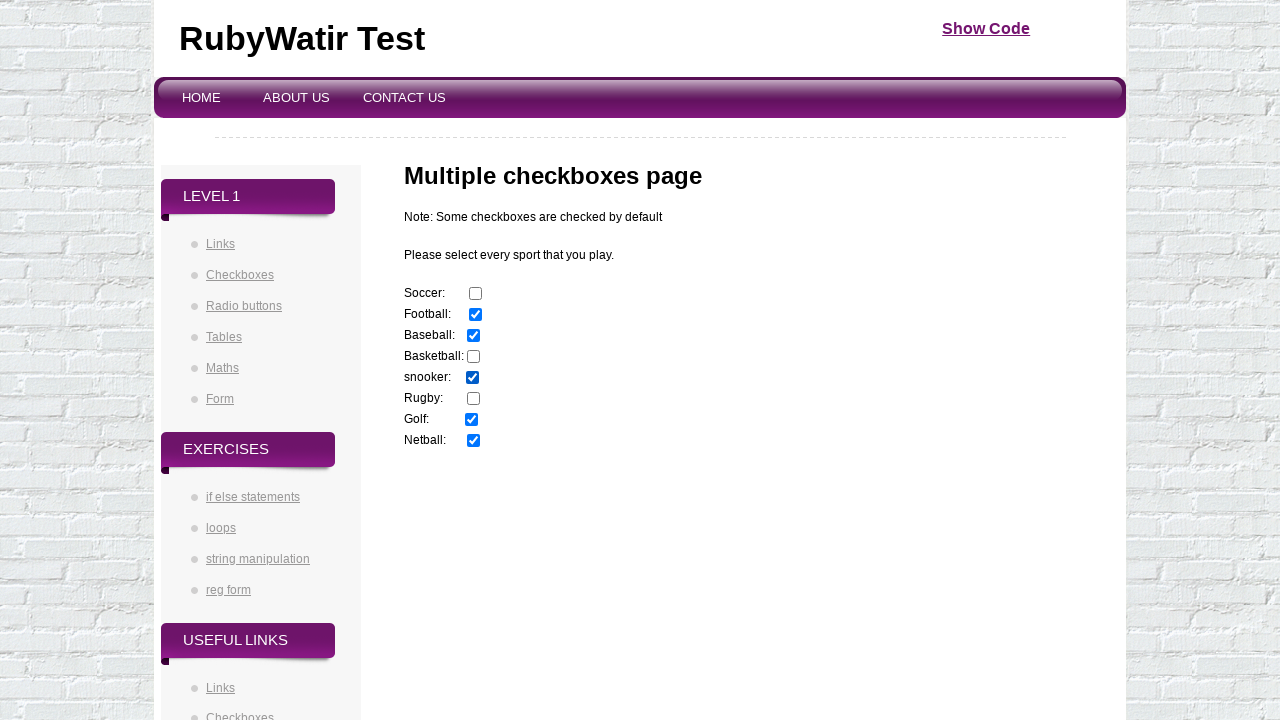

Verified rugby checkbox is unchecked
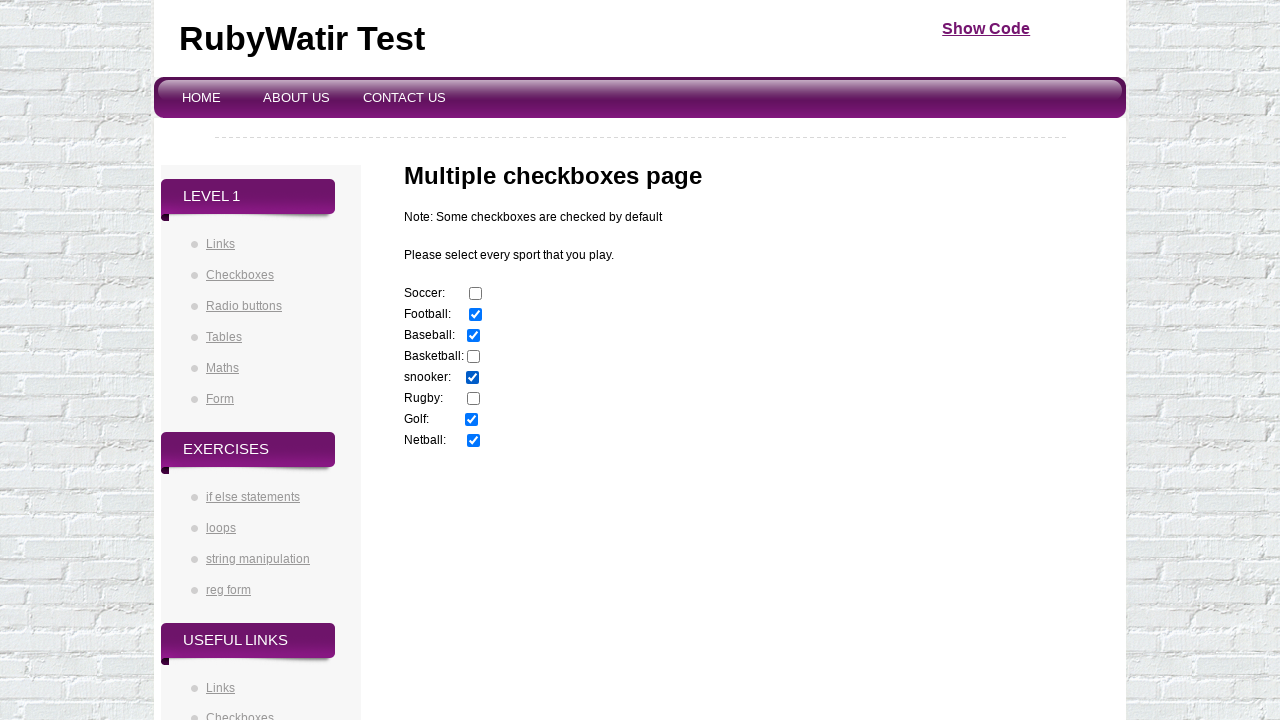

Checked rugby checkbox at (474, 399) on xpath=//*[@value='rugby']
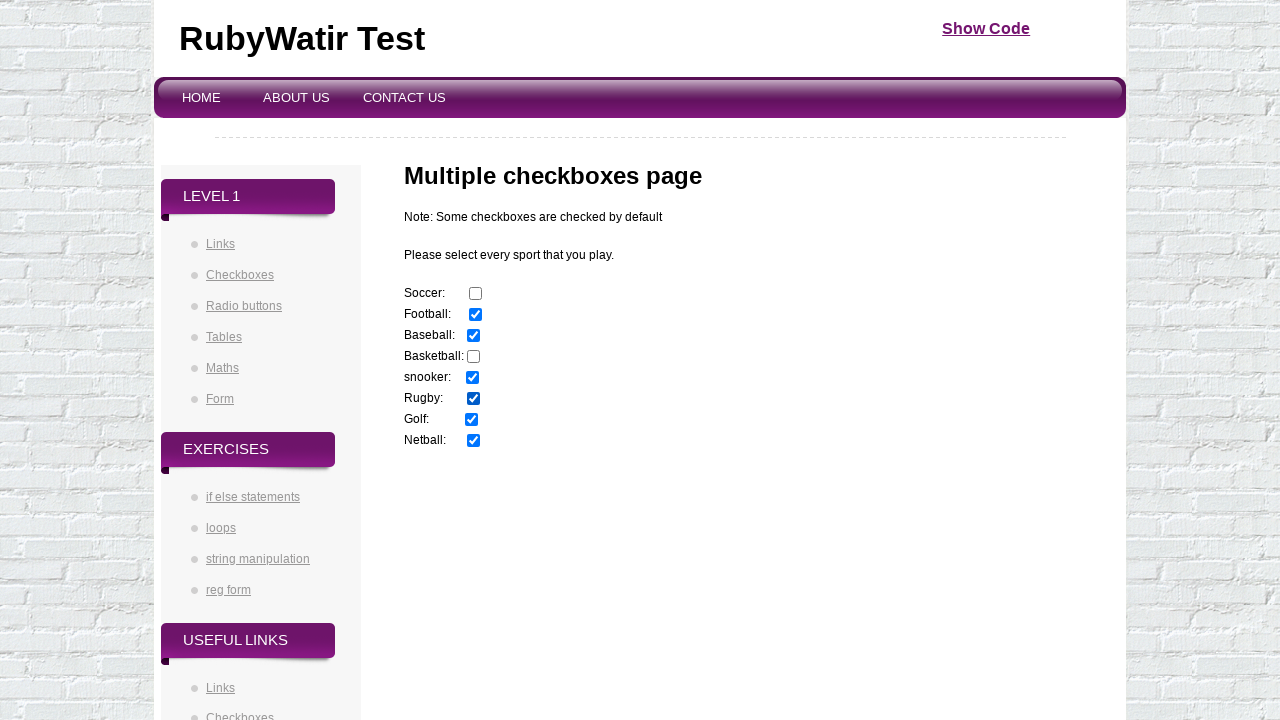

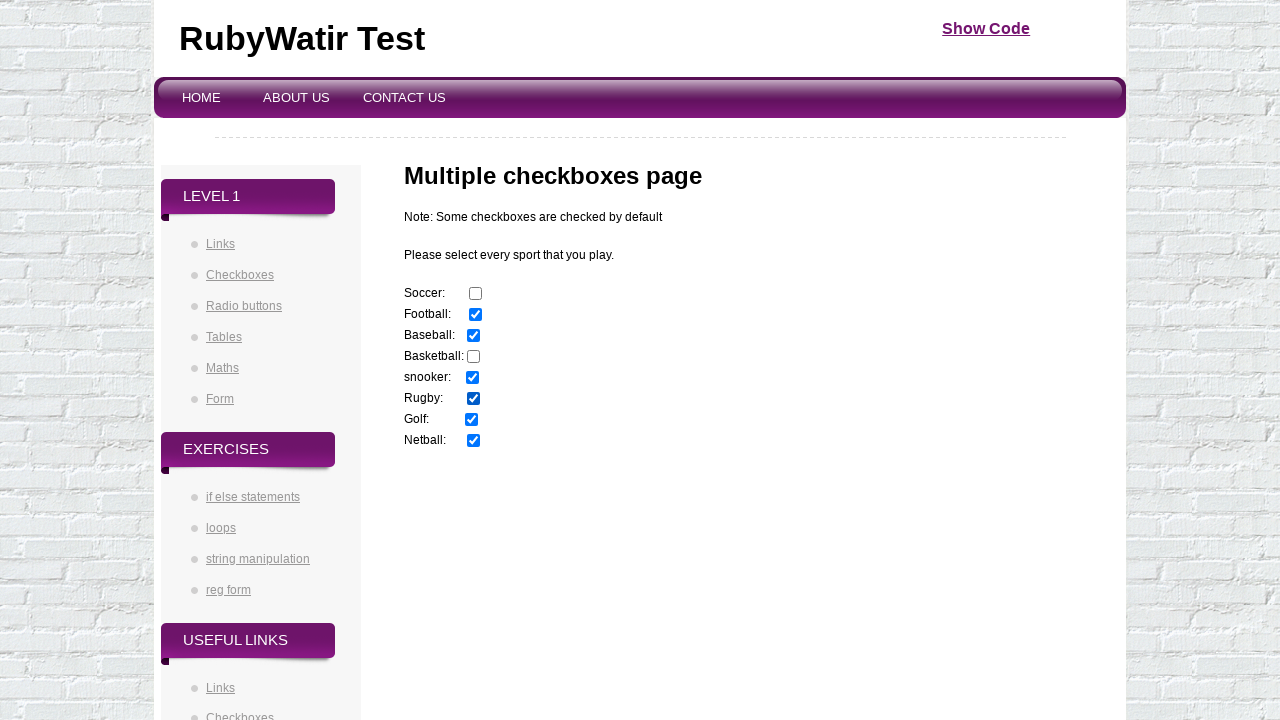